Navigates to the Docker homepage and verifies that link elements are present on the page

Starting URL: https://www.docker.com/

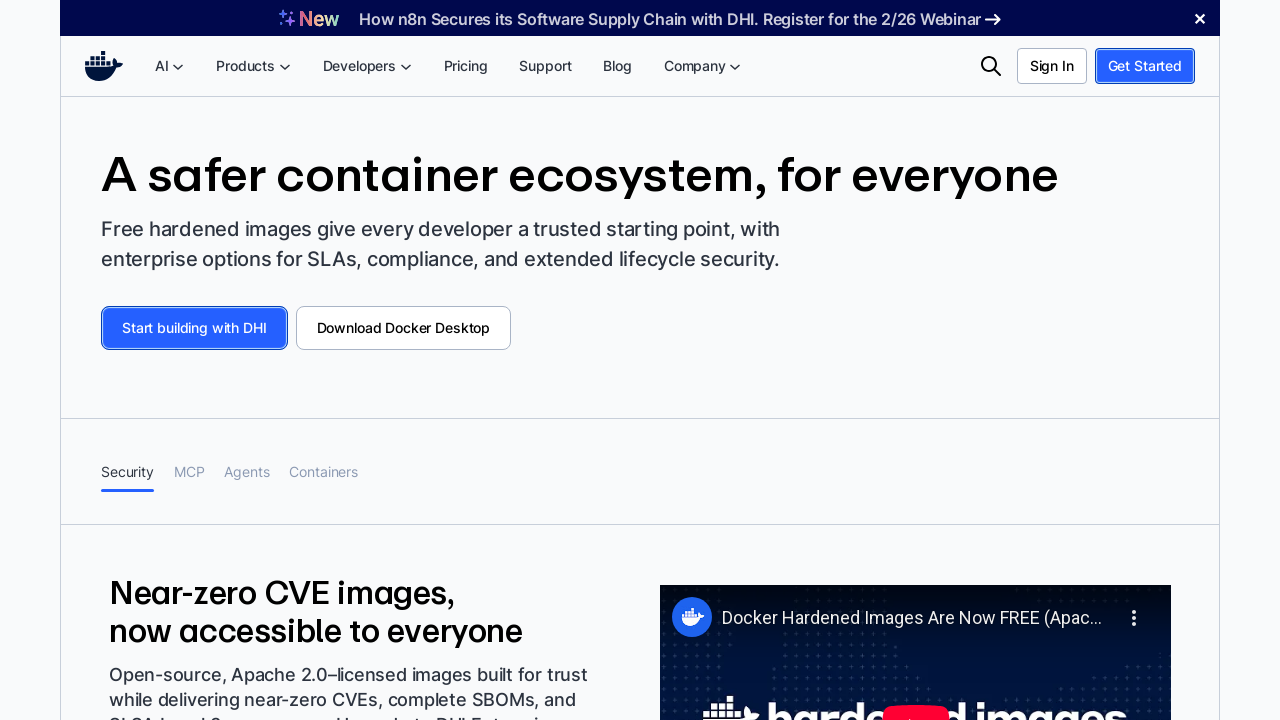

Navigated to Docker homepage
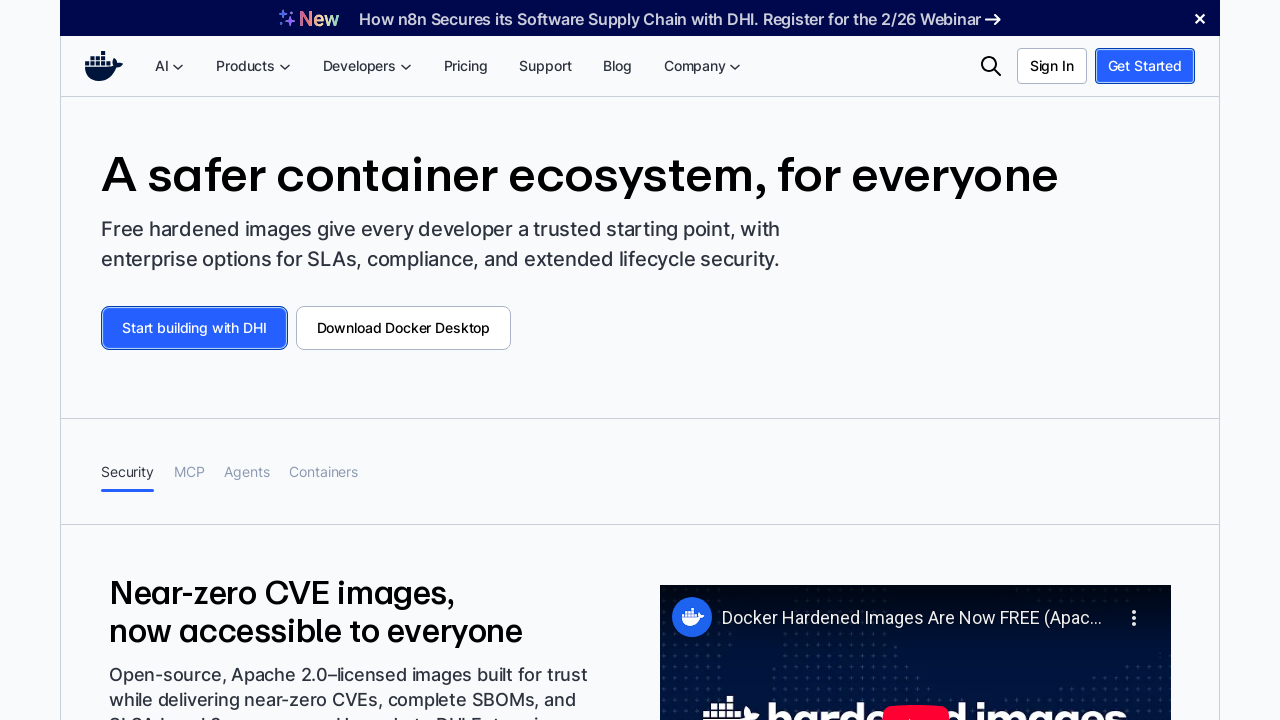

Waited for link elements to be present on the page
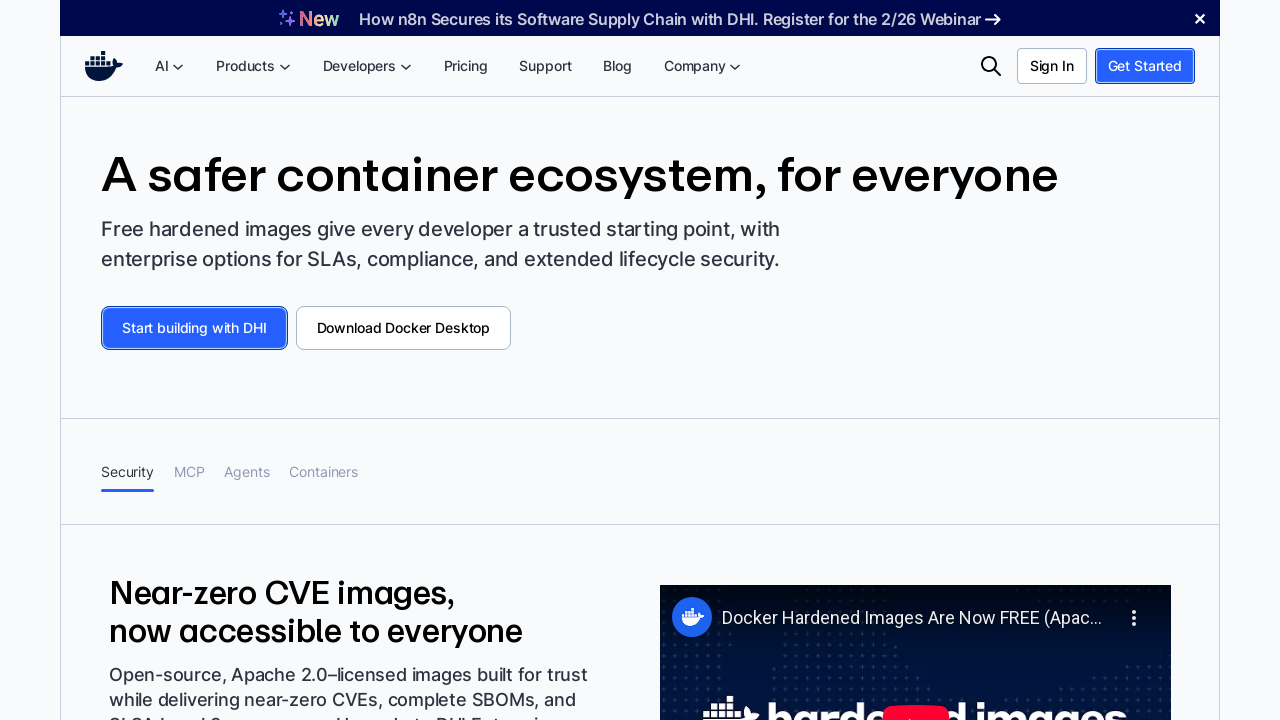

Verified that 141 link elements are present on the Docker homepage
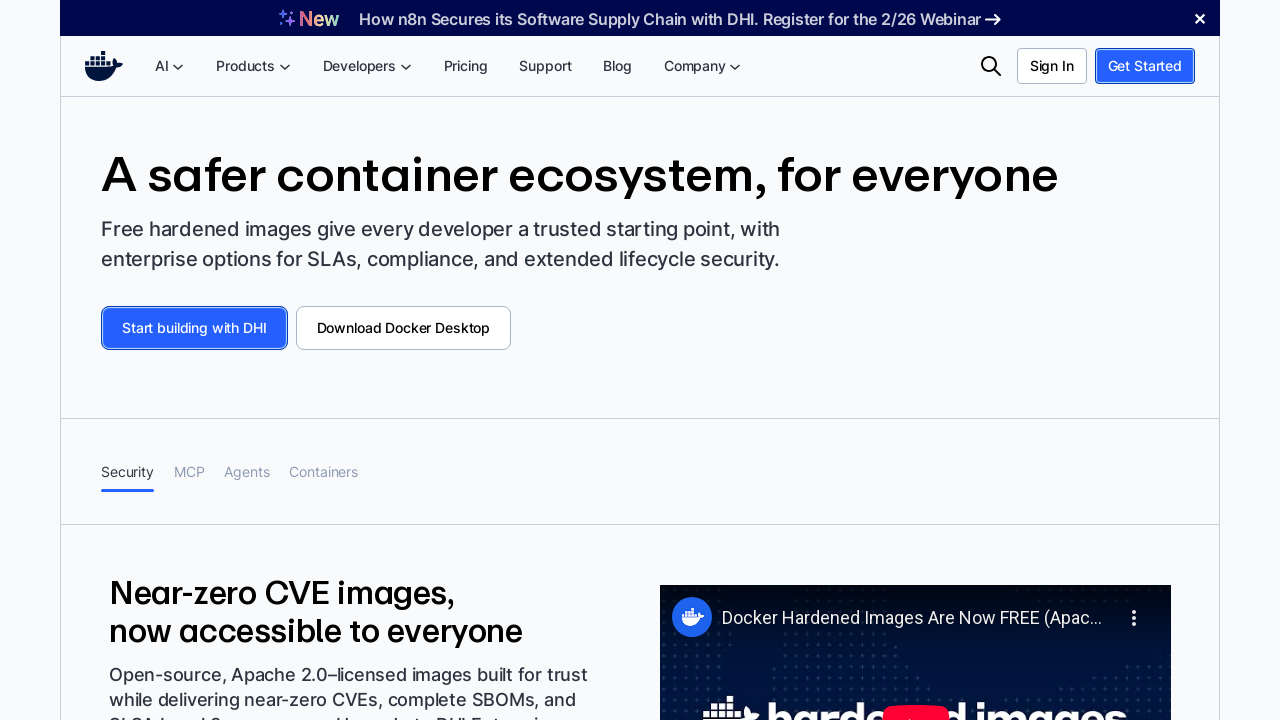

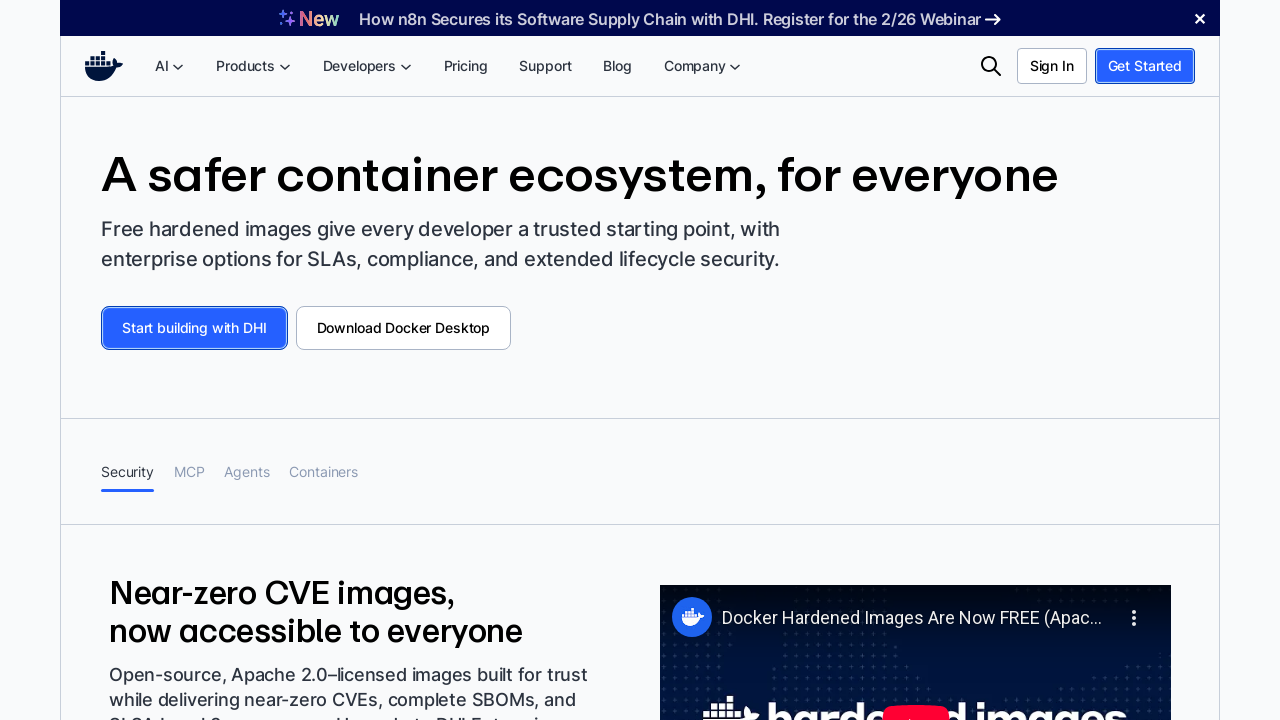